Opens the RedBus website with browser notifications disabled and maximizes the window. This is a basic navigation test to verify the page loads successfully.

Starting URL: https://www.redbus.in/

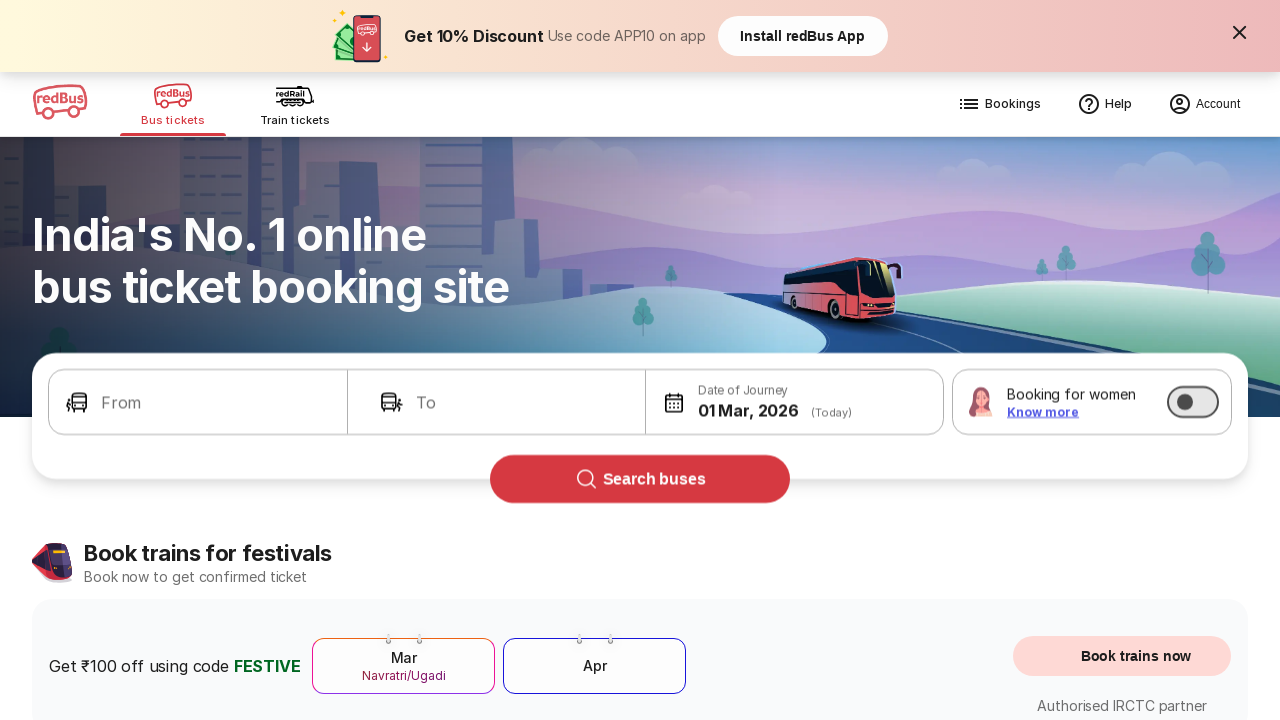

Page DOM content loaded
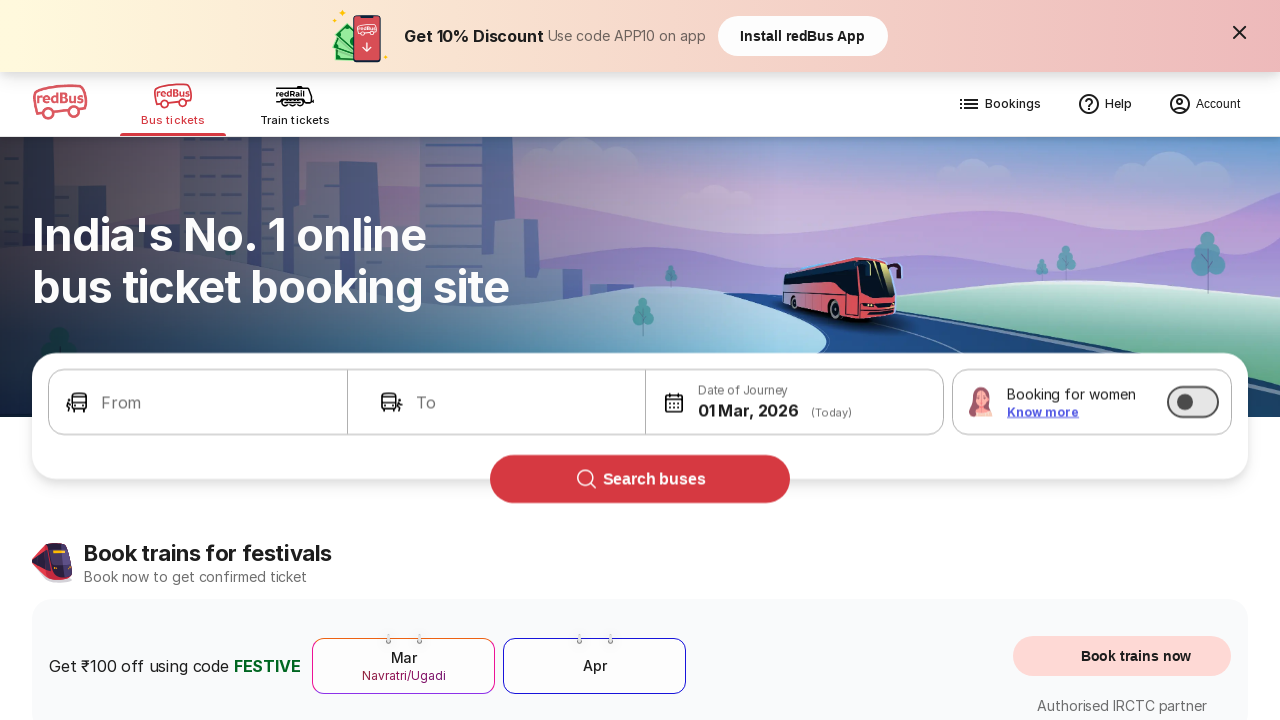

Body element became visible on RedBus homepage
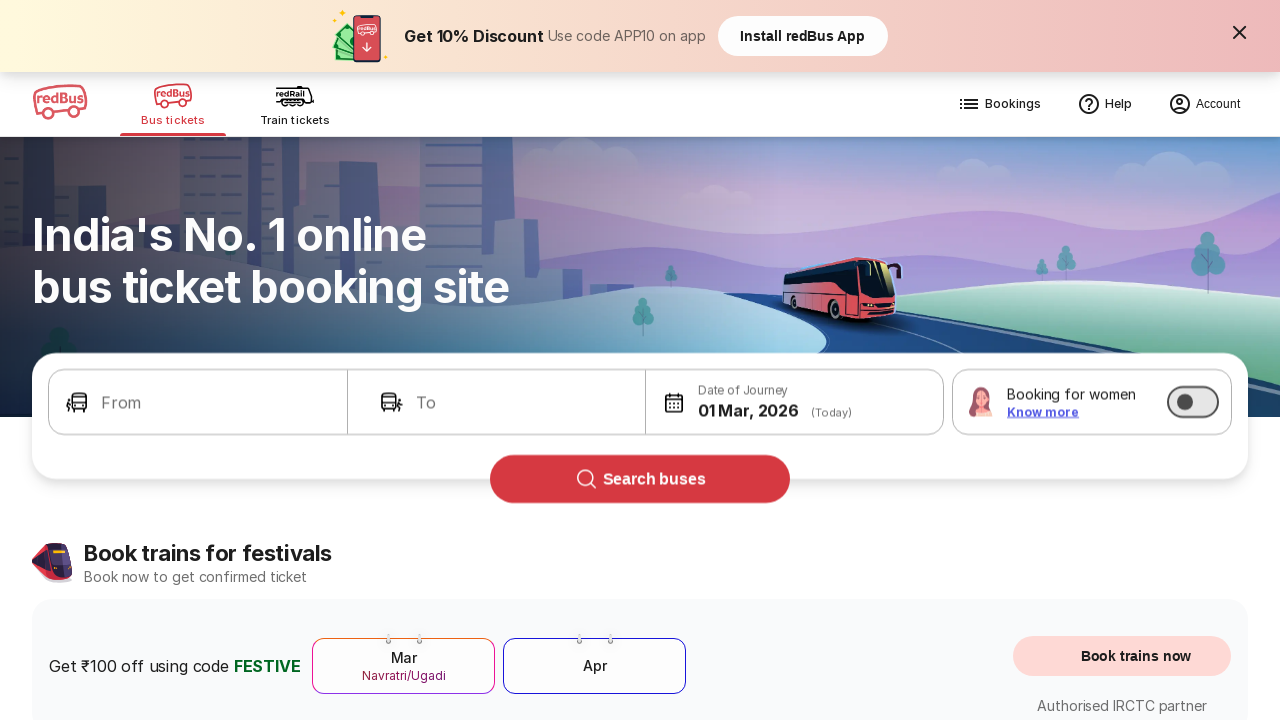

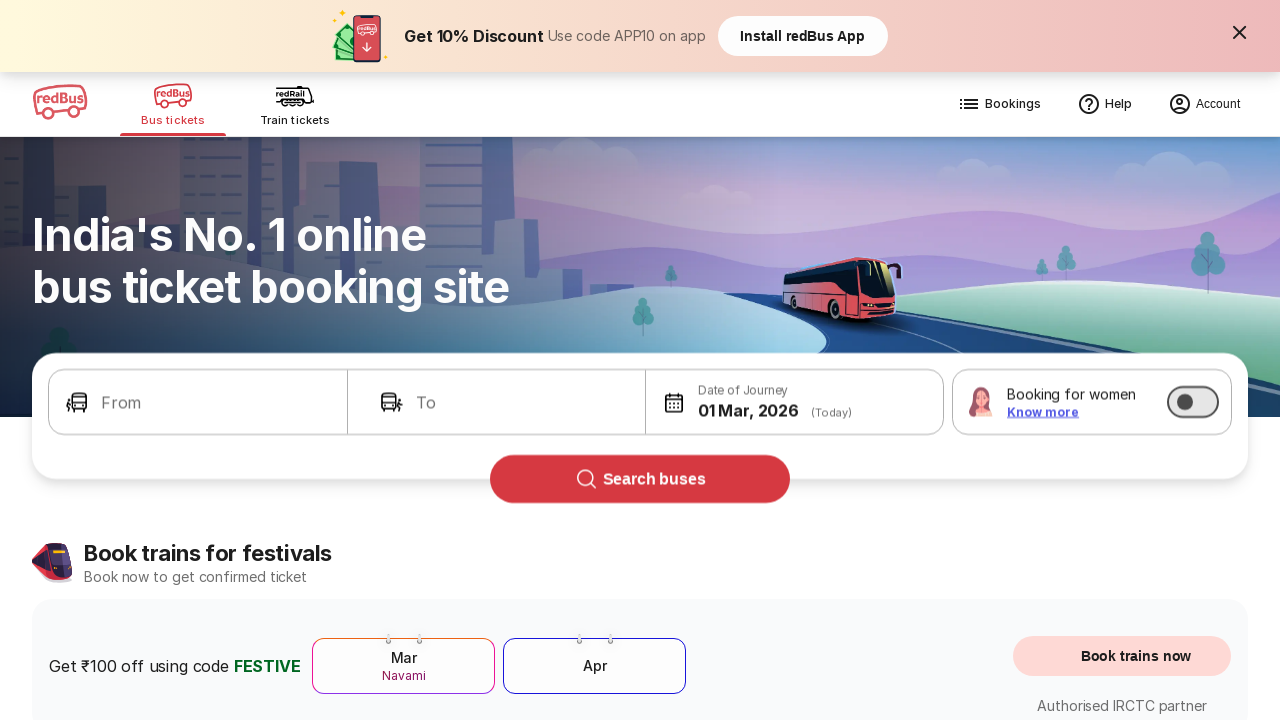